Adds multiple vegetables to cart, applies a promo code, and verifies the promo code message

Starting URL: https://rahulshettyacademy.com/seleniumPractise

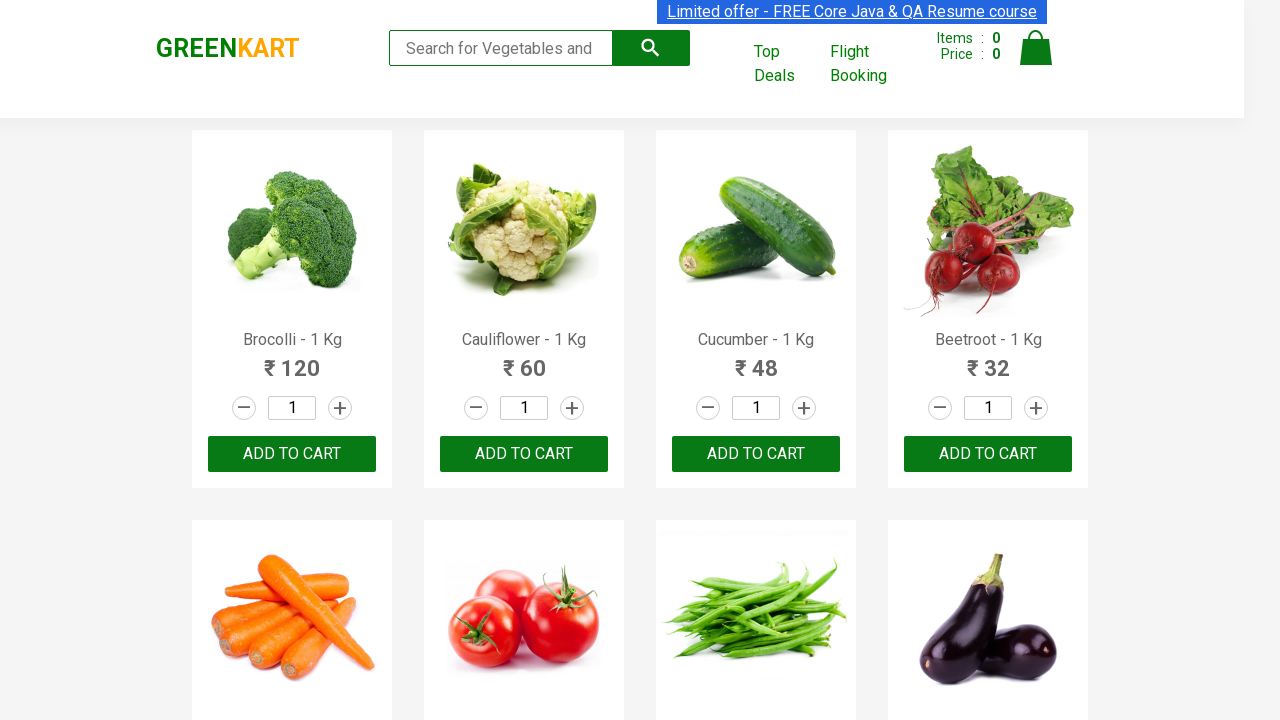

Waited for product names to load on greencart page
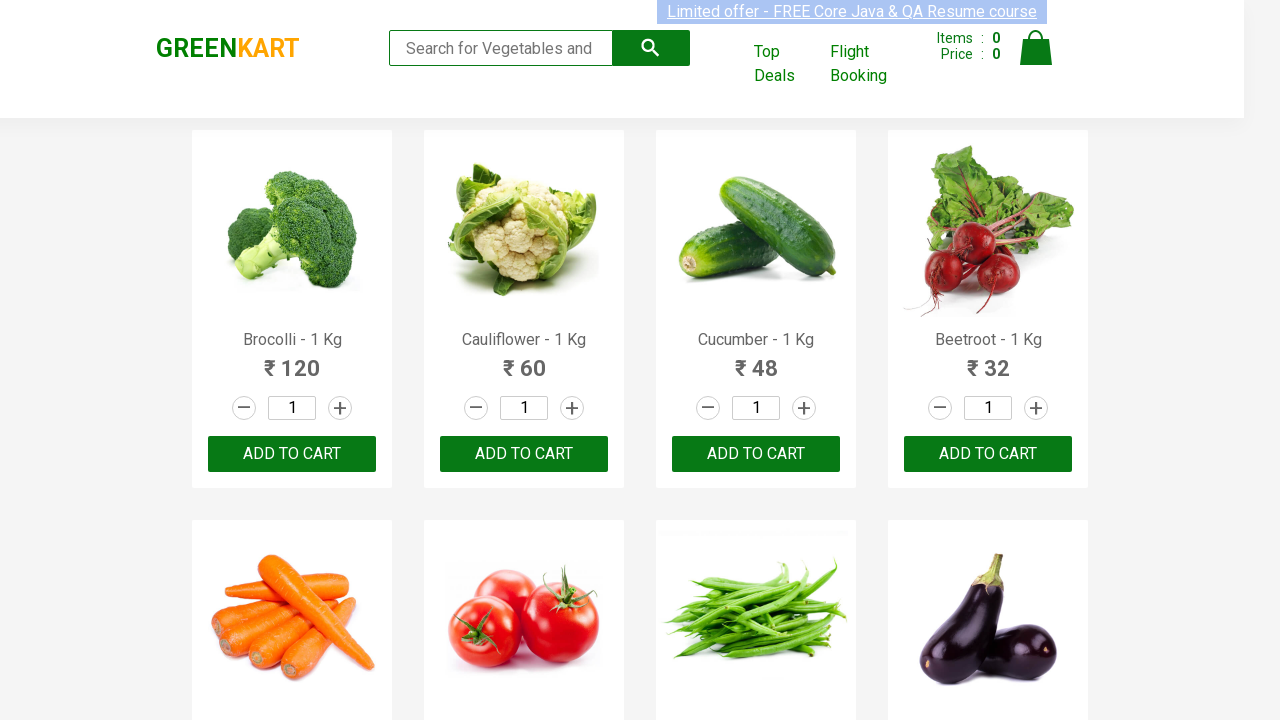

Retrieved all product name elements
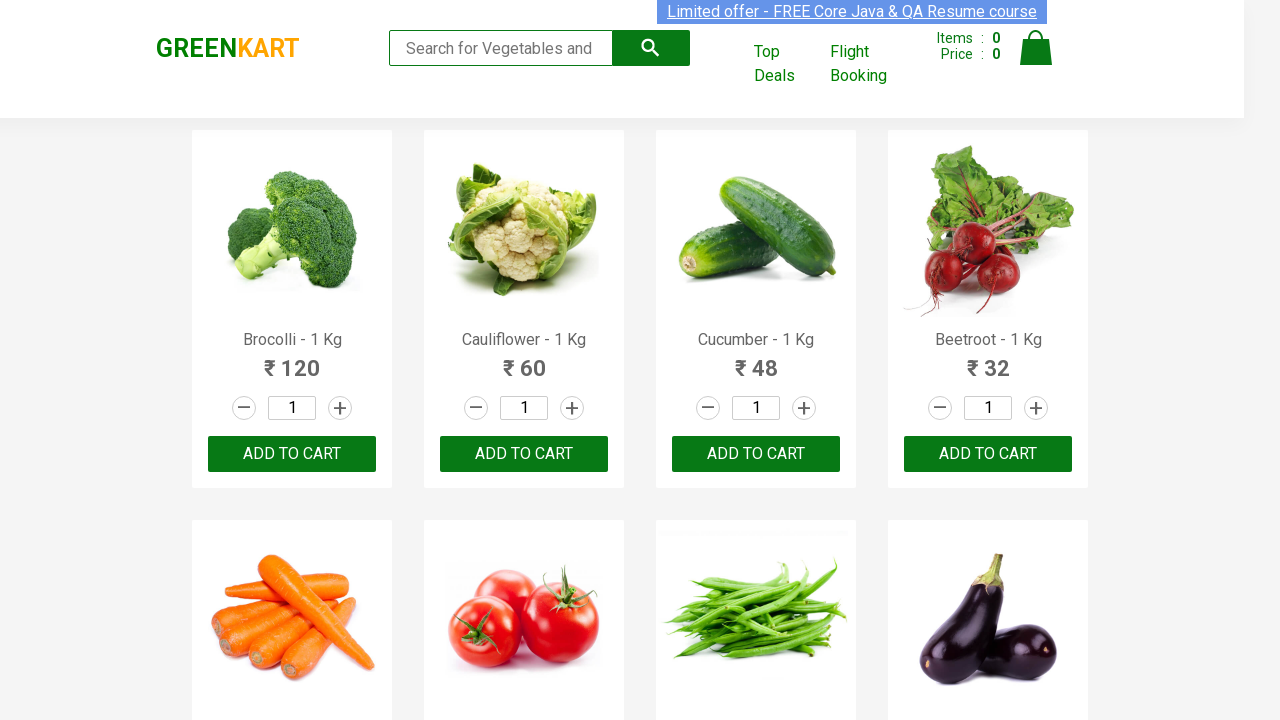

Retrieved all add to cart buttons
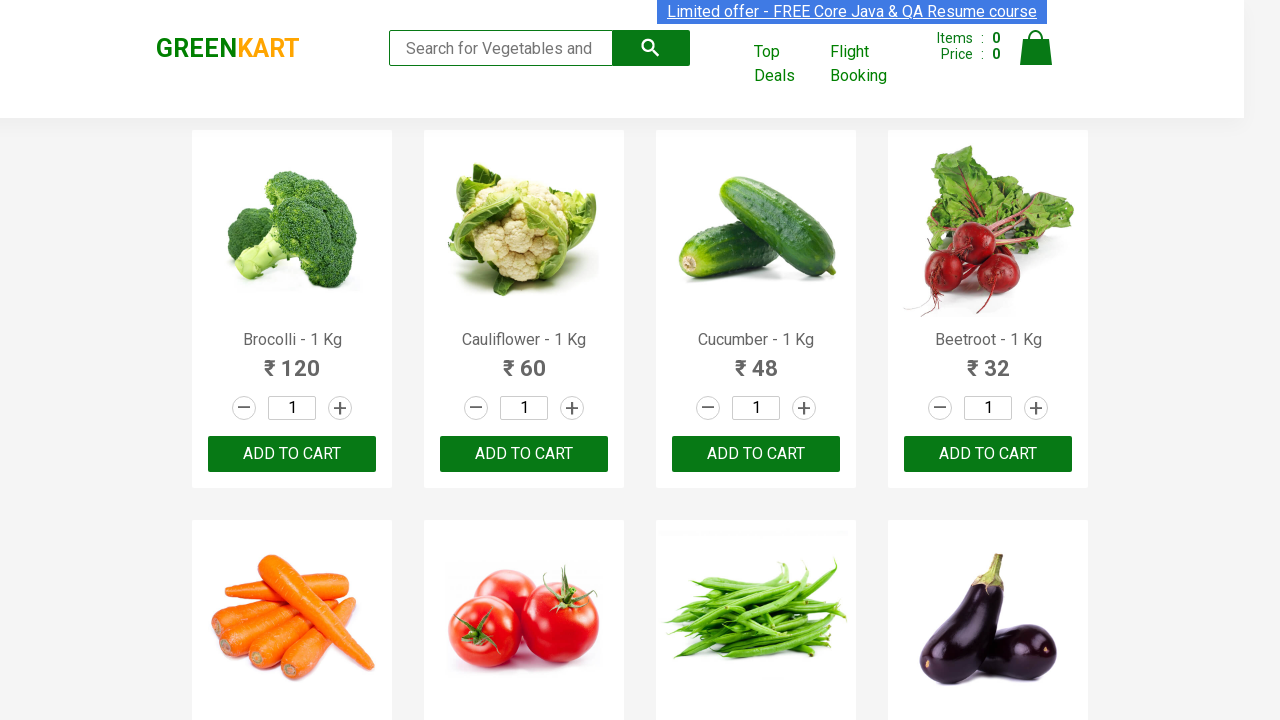

Added Cauliflower to cart at (524, 454) on .product-action button >> nth=1
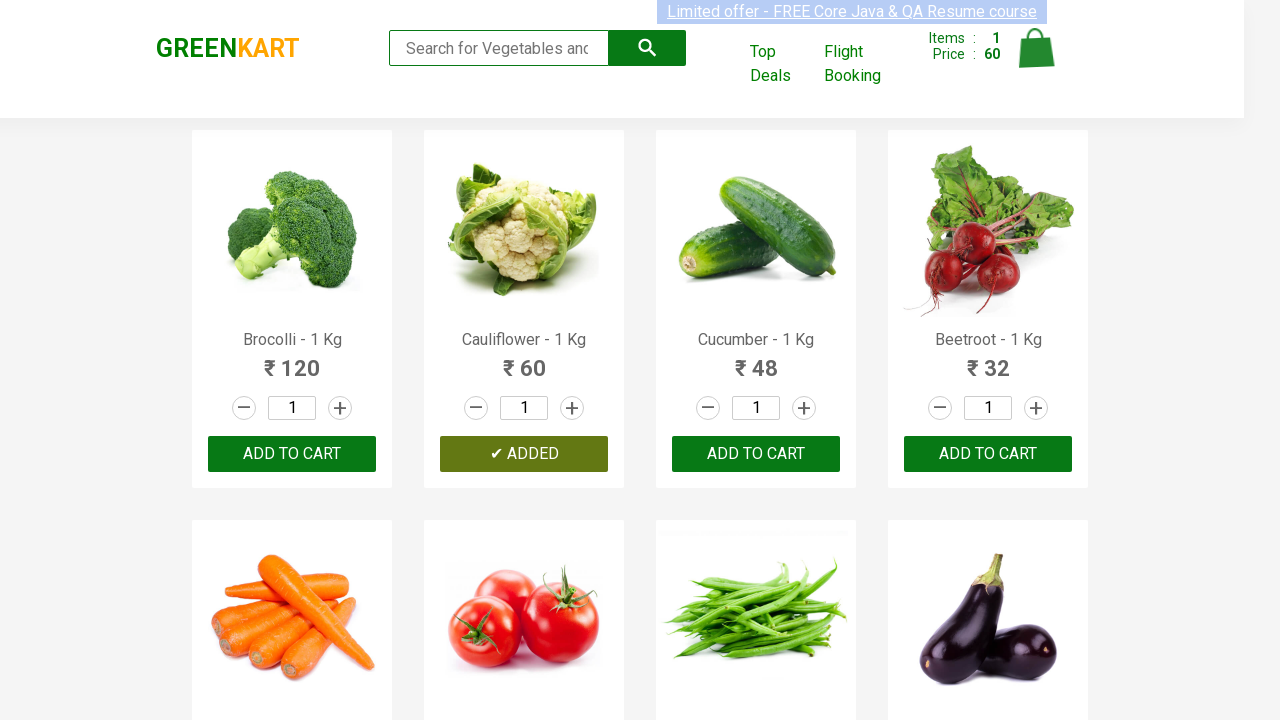

Added Beetroot to cart at (988, 454) on .product-action button >> nth=3
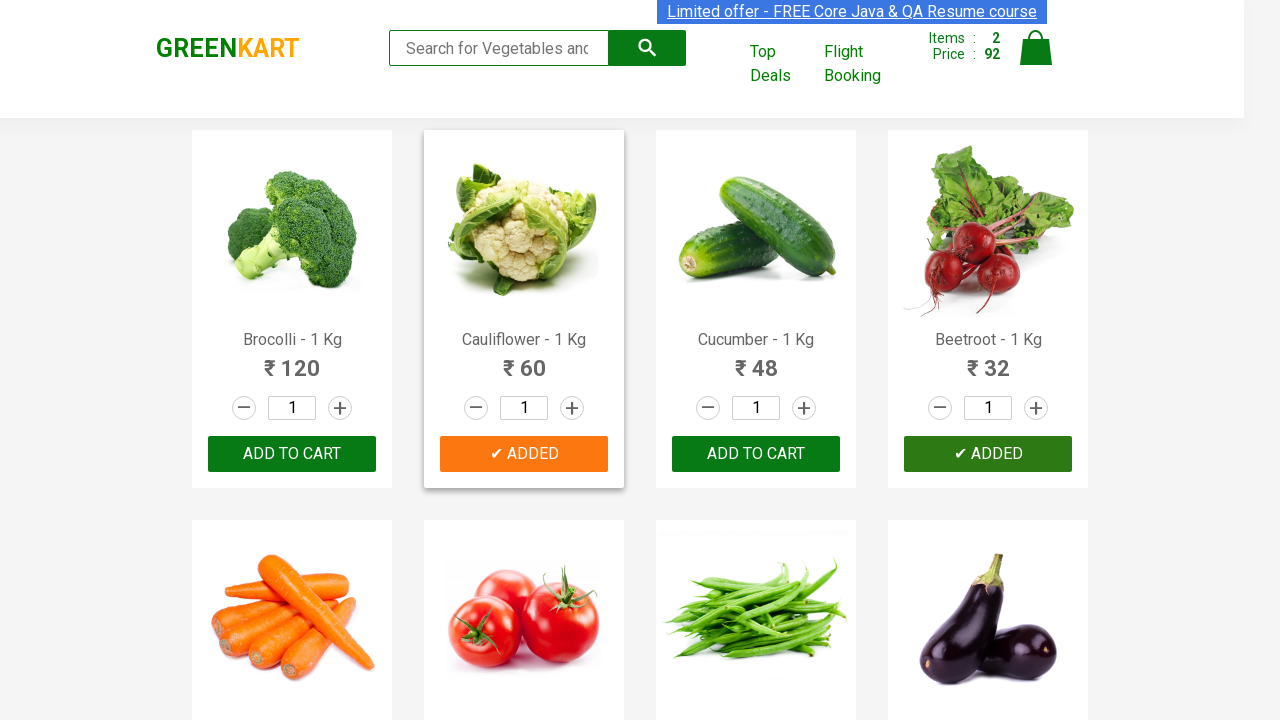

Added Tomato to cart at (524, 360) on .product-action button >> nth=5
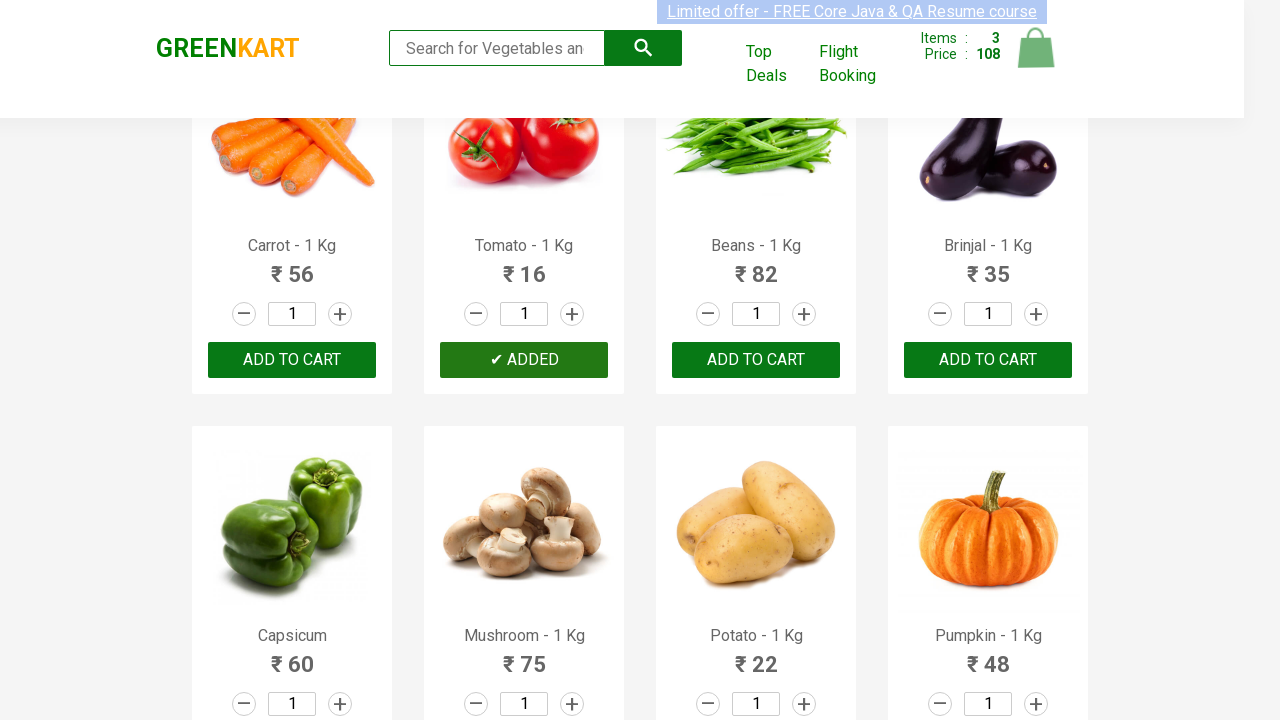

Added Brinjal to cart at (988, 360) on .product-action button >> nth=7
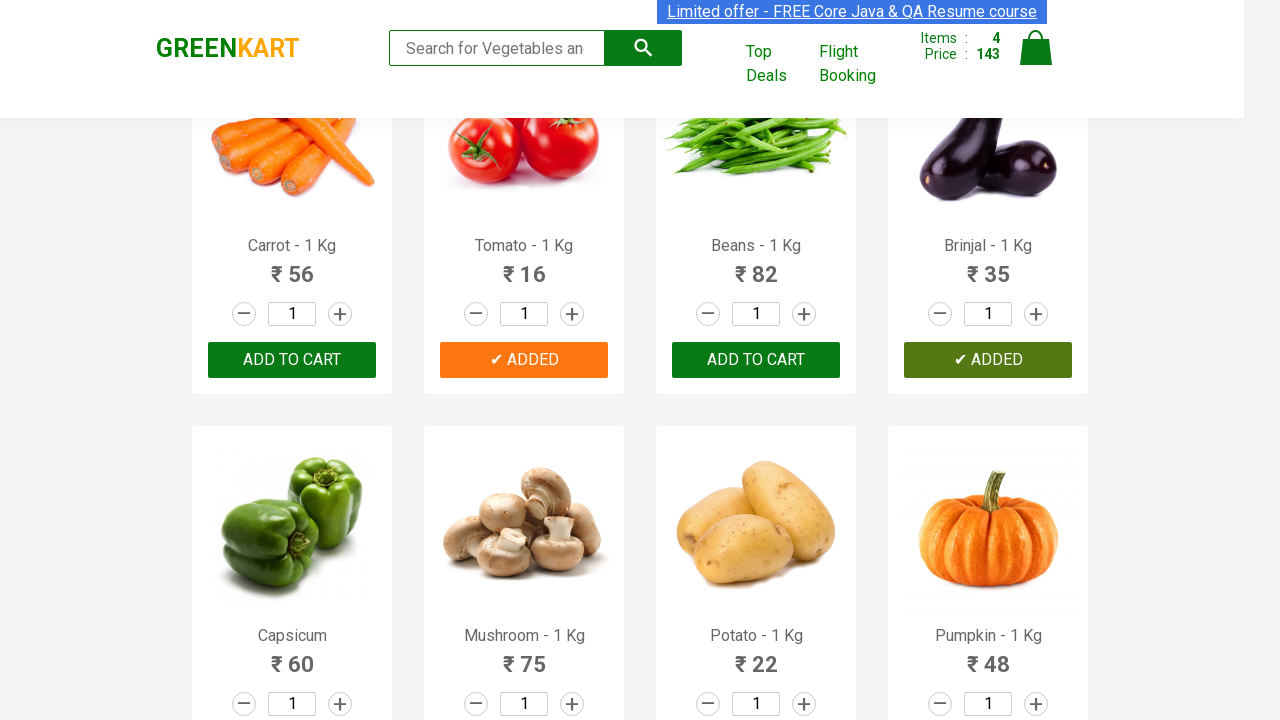

Clicked cart icon to view cart at (1036, 48) on img[alt='Cart']
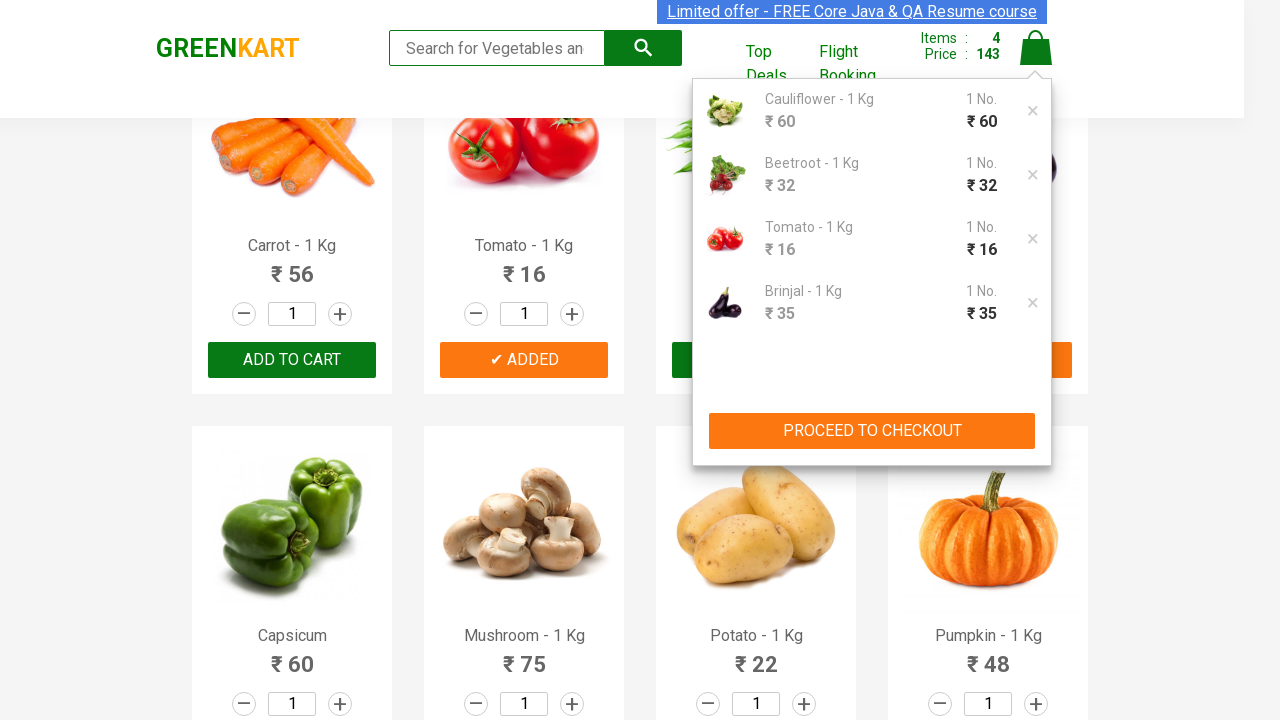

Clicked proceed to checkout button at (872, 431) on .cart-preview.active button
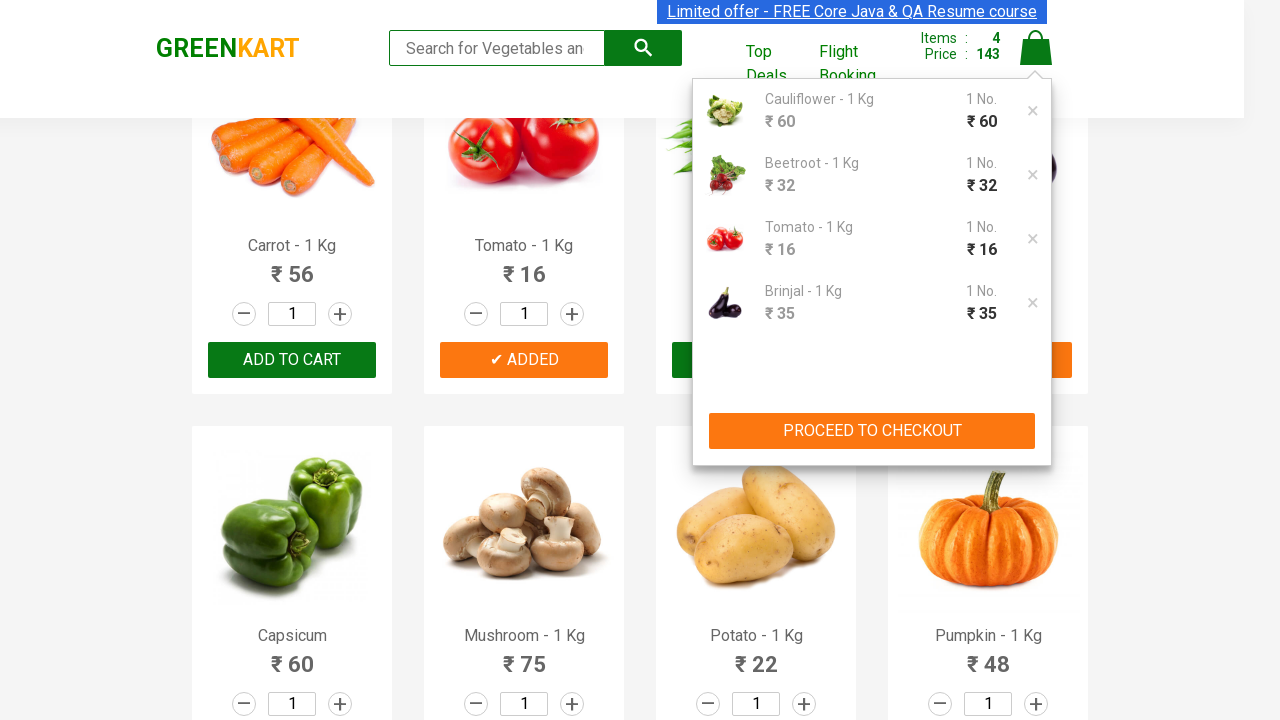

Waited for promo code input field to appear
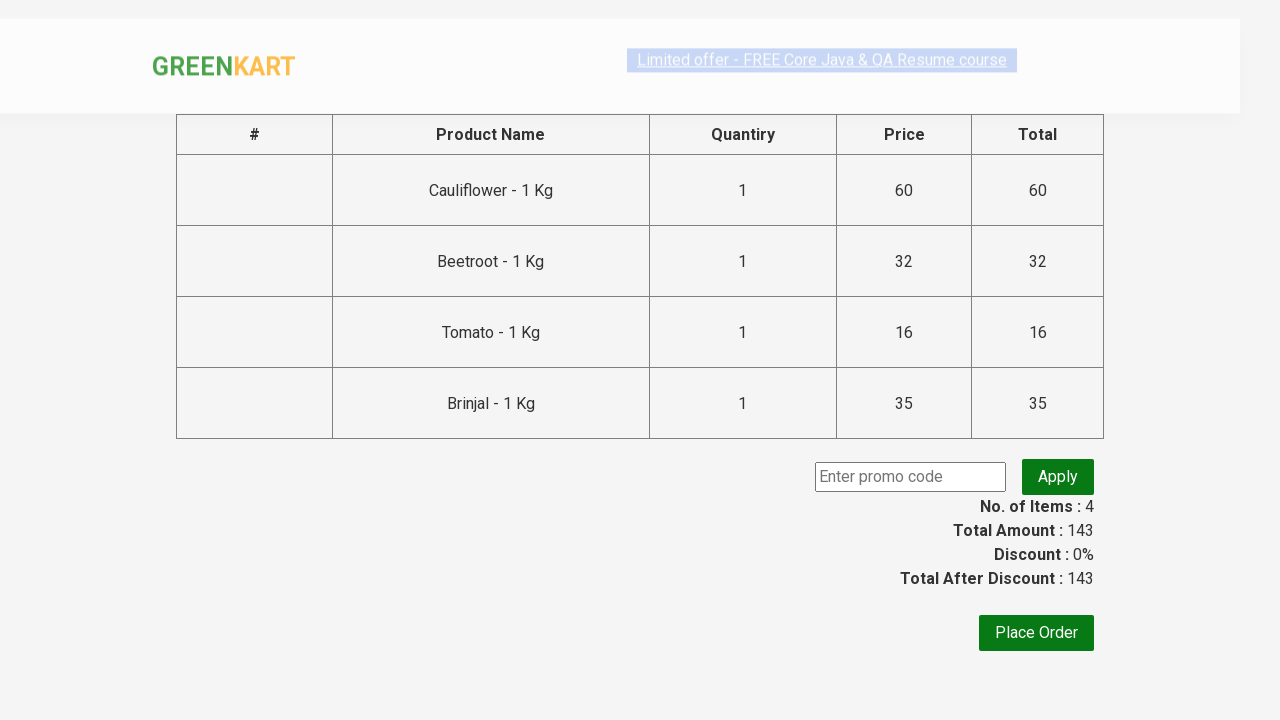

Entered promo code 'rahulsheetacademy' on .promoCode
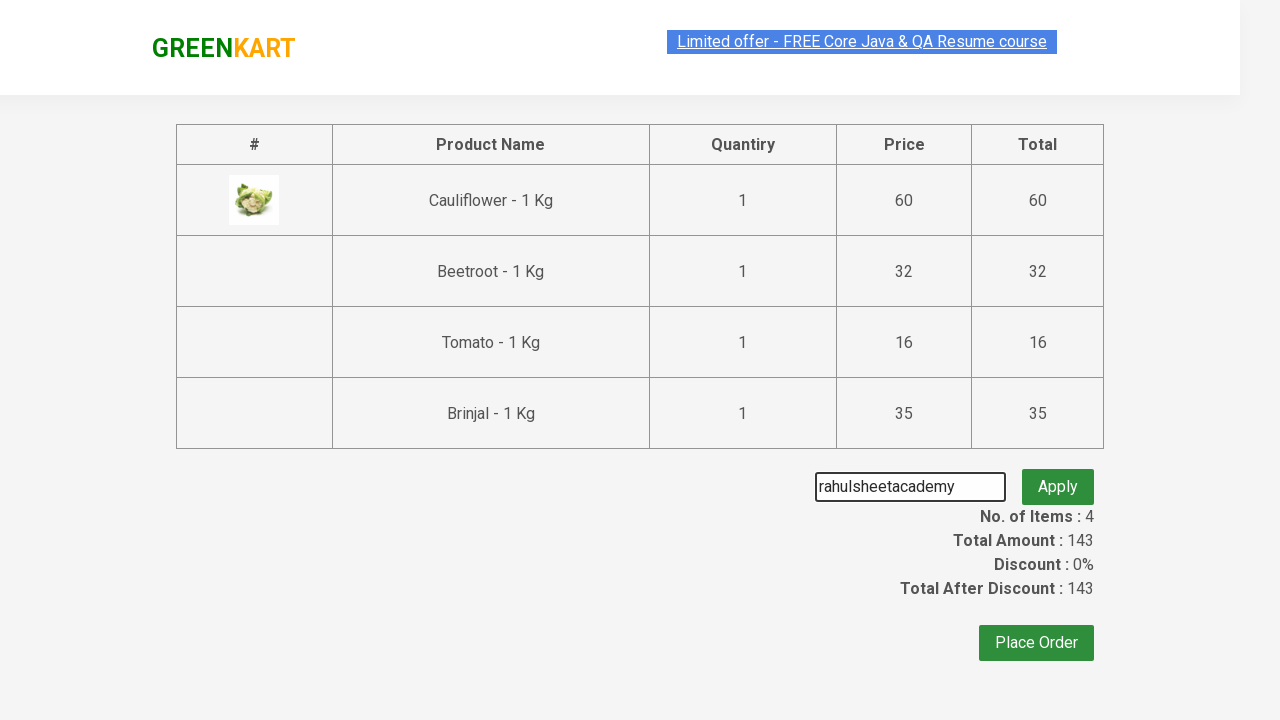

Clicked apply promo button at (1058, 477) on .promoBtn
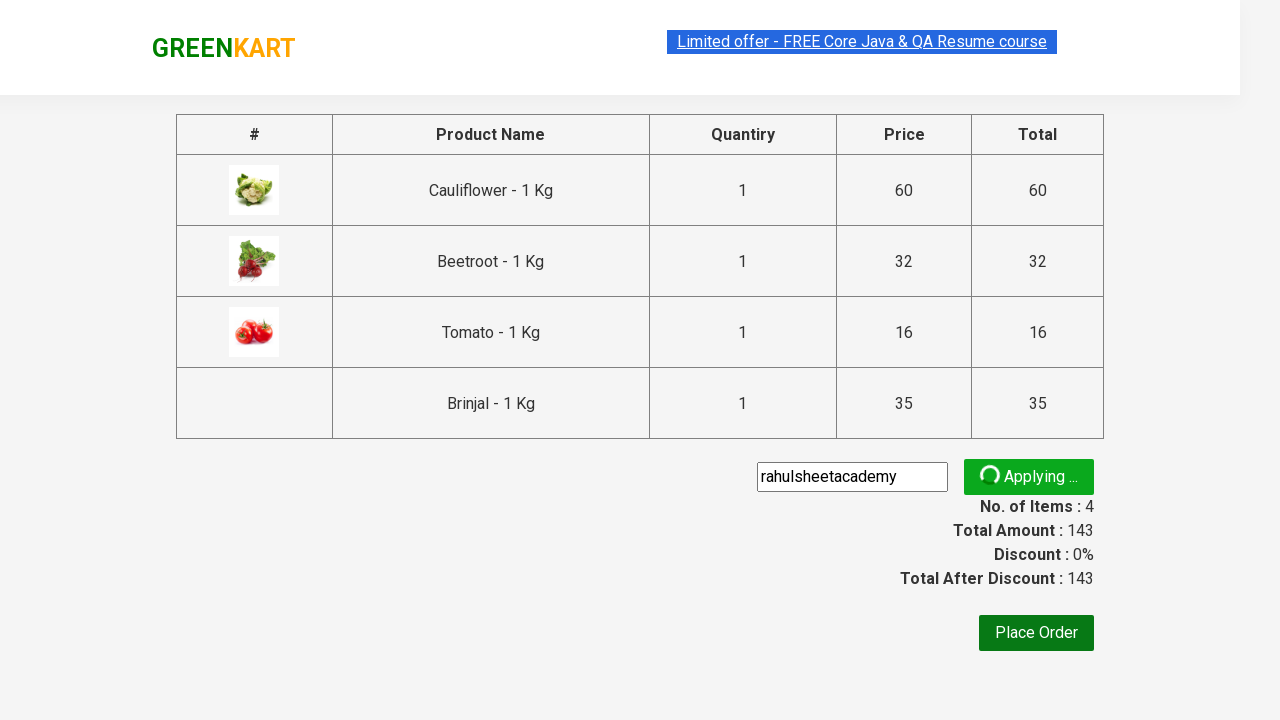

Waited for promo code validation message to appear
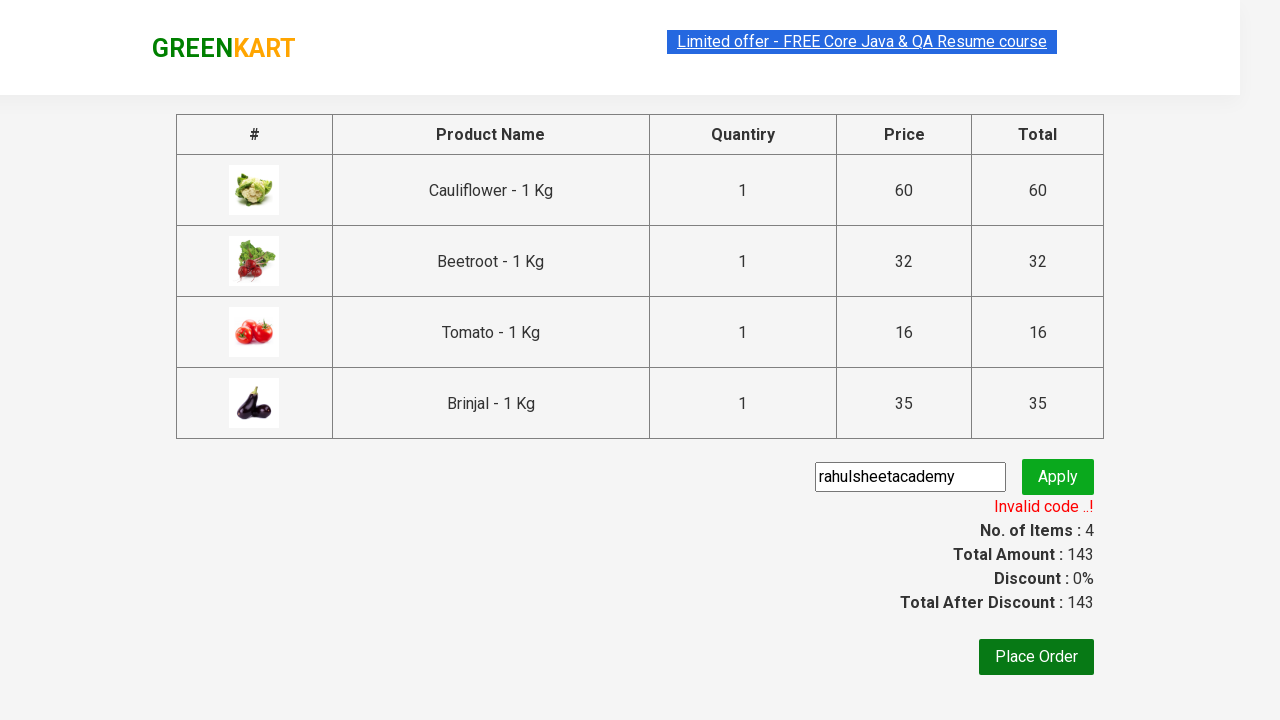

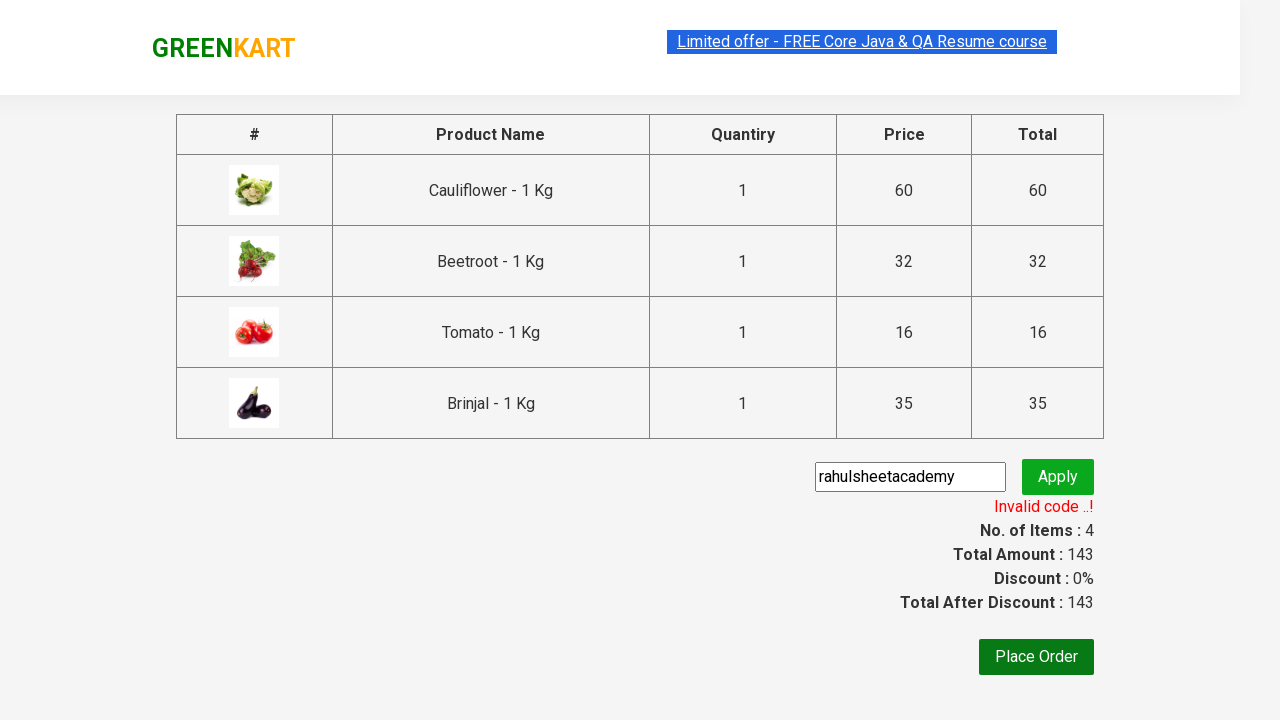